Tests opening multiple links in new tabs from the footer section and switching between them to get their titles

Starting URL: https://rahulshettyacademy.com/AutomationPractice/

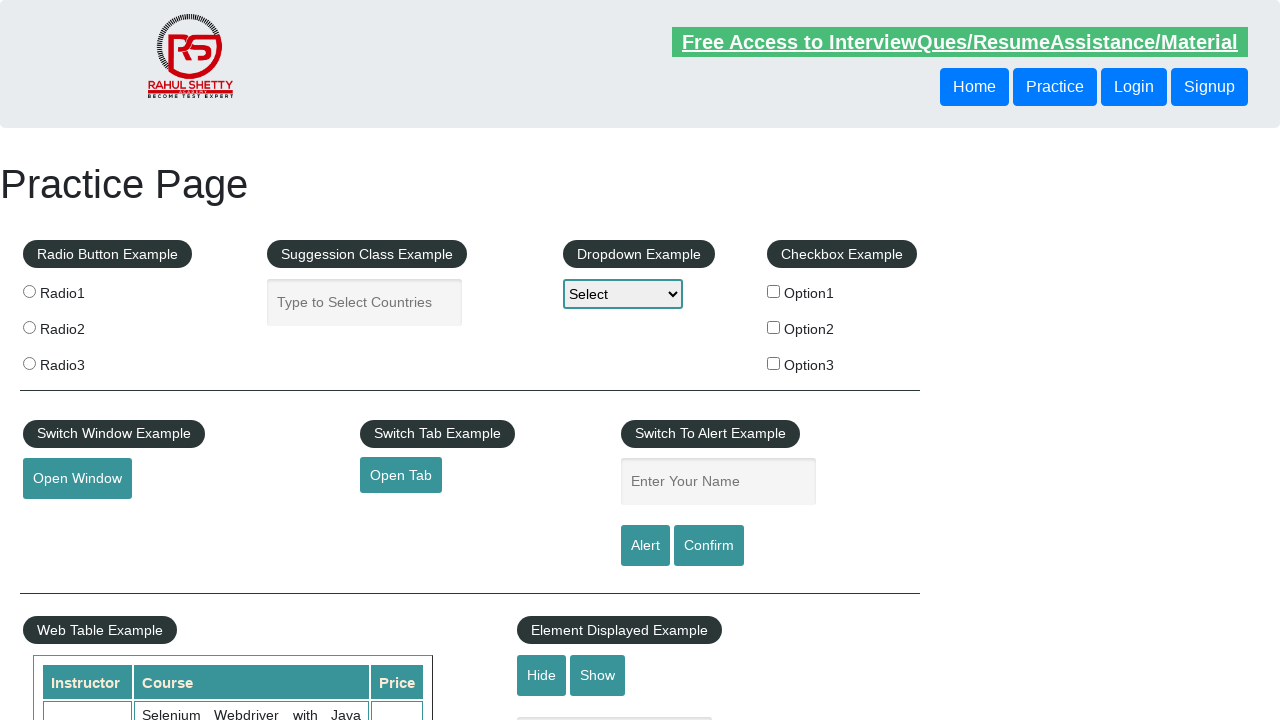

Navigated to AutomationPractice page
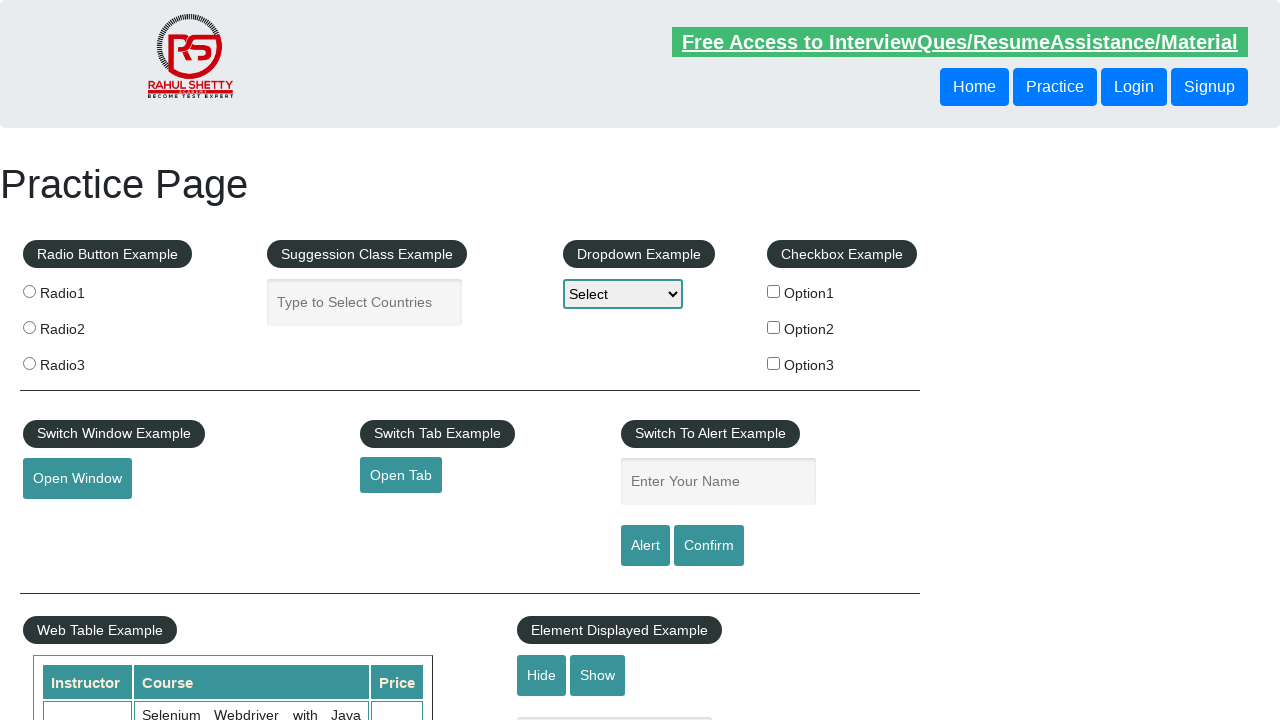

Located footer first column with links
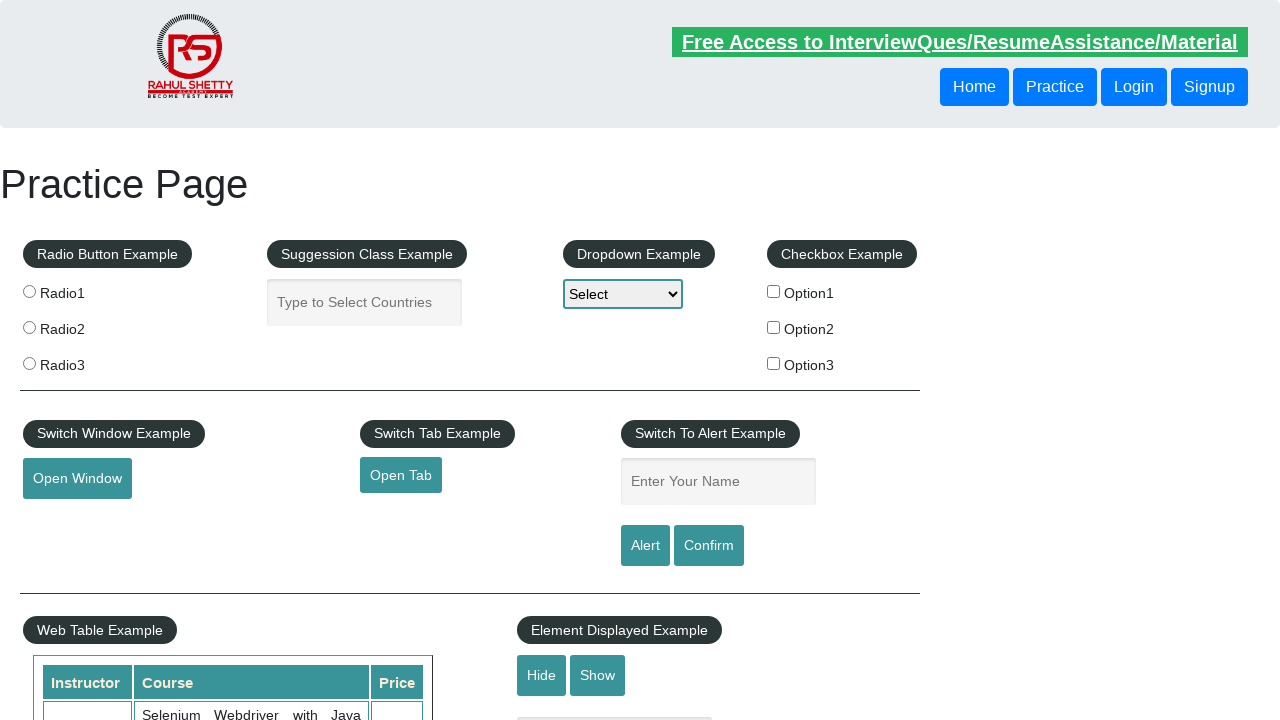

Retrieved all 5 footer links
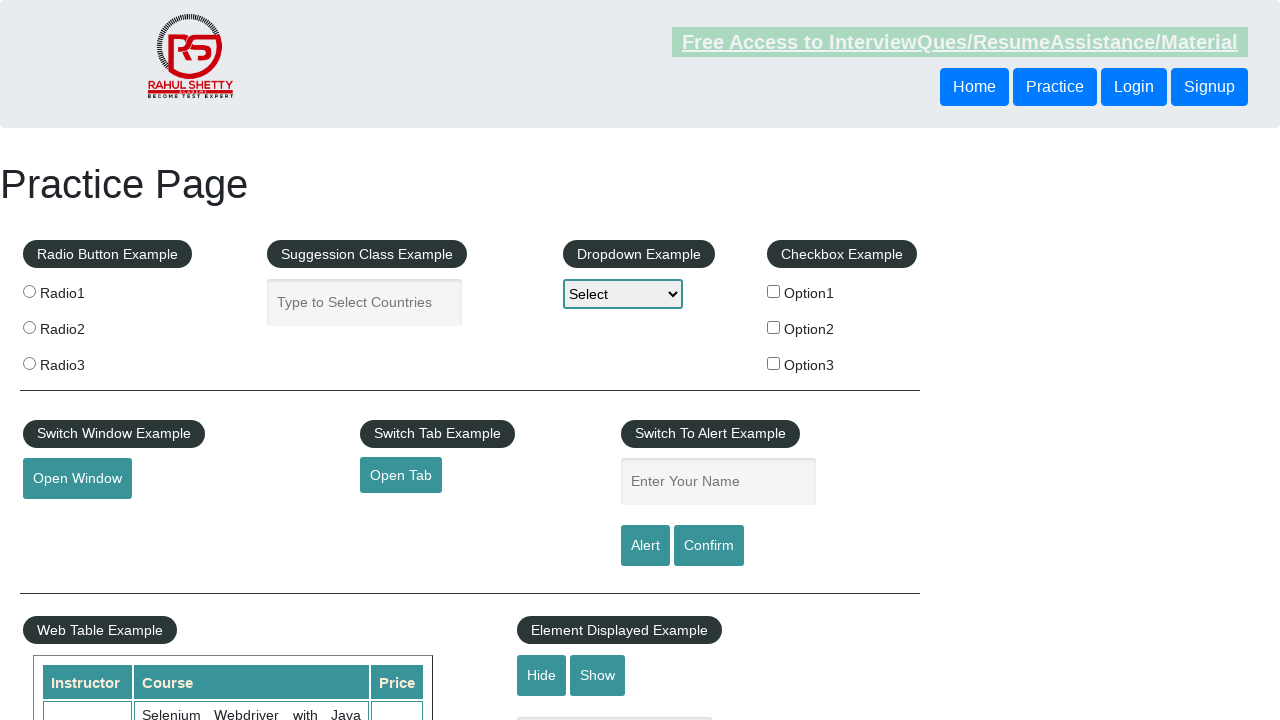

Ctrl+clicked footer link 1 to open in new tab at (68, 520) on xpath=//div[@id='gf-BIG']/table/tbody/tr/td[1]/ul >> a >> nth=1
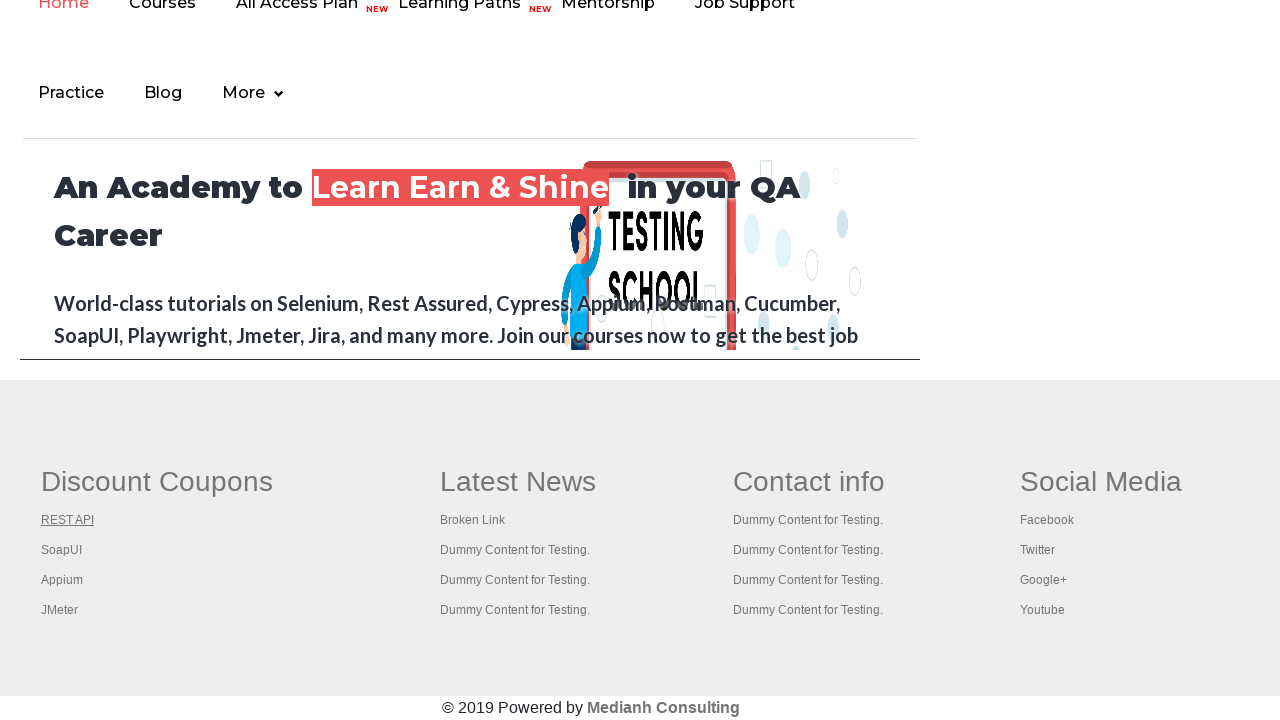

Ctrl+clicked footer link 2 to open in new tab at (62, 550) on xpath=//div[@id='gf-BIG']/table/tbody/tr/td[1]/ul >> a >> nth=2
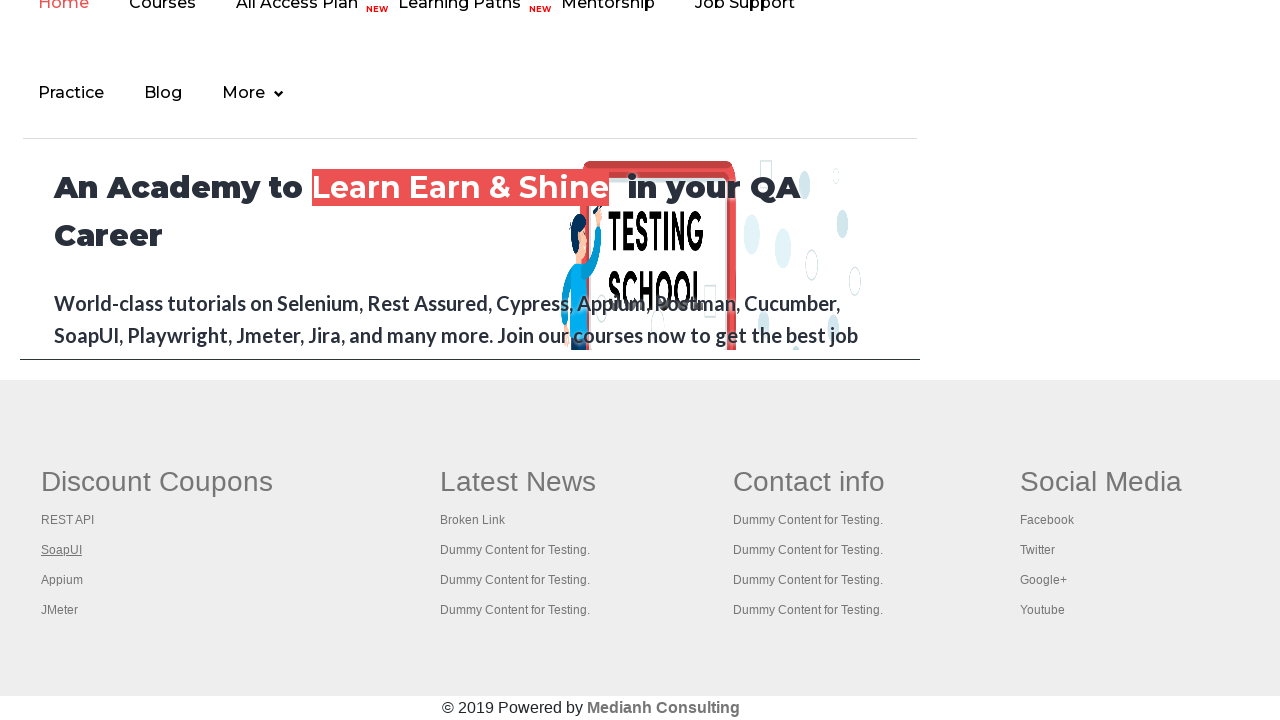

Ctrl+clicked footer link 3 to open in new tab at (62, 580) on xpath=//div[@id='gf-BIG']/table/tbody/tr/td[1]/ul >> a >> nth=3
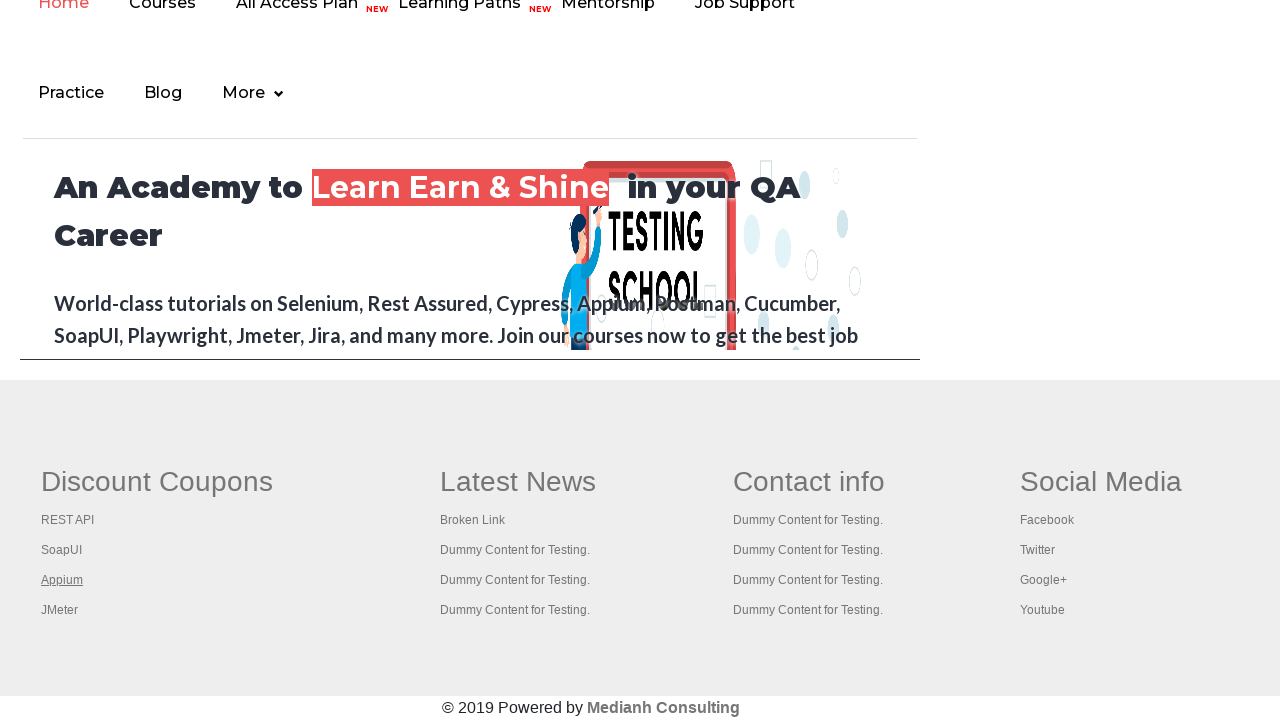

Ctrl+clicked footer link 4 to open in new tab at (60, 610) on xpath=//div[@id='gf-BIG']/table/tbody/tr/td[1]/ul >> a >> nth=4
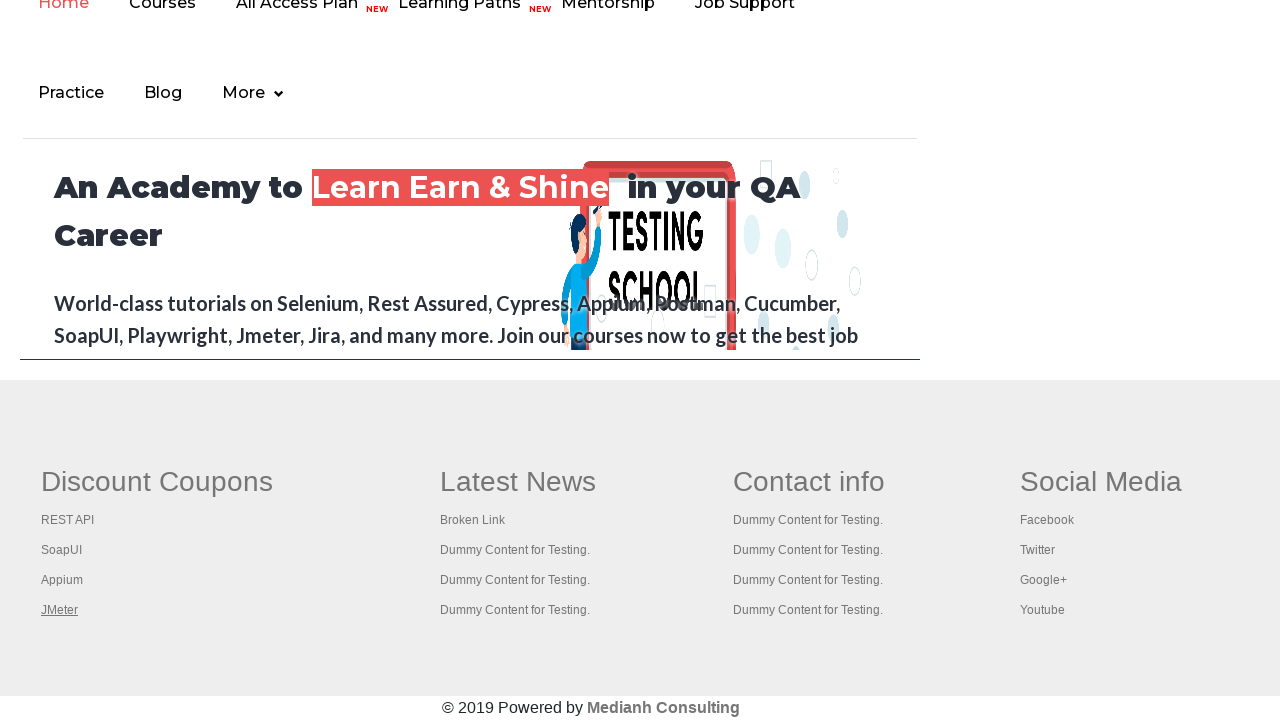

Retrieved all 5 open pages from context
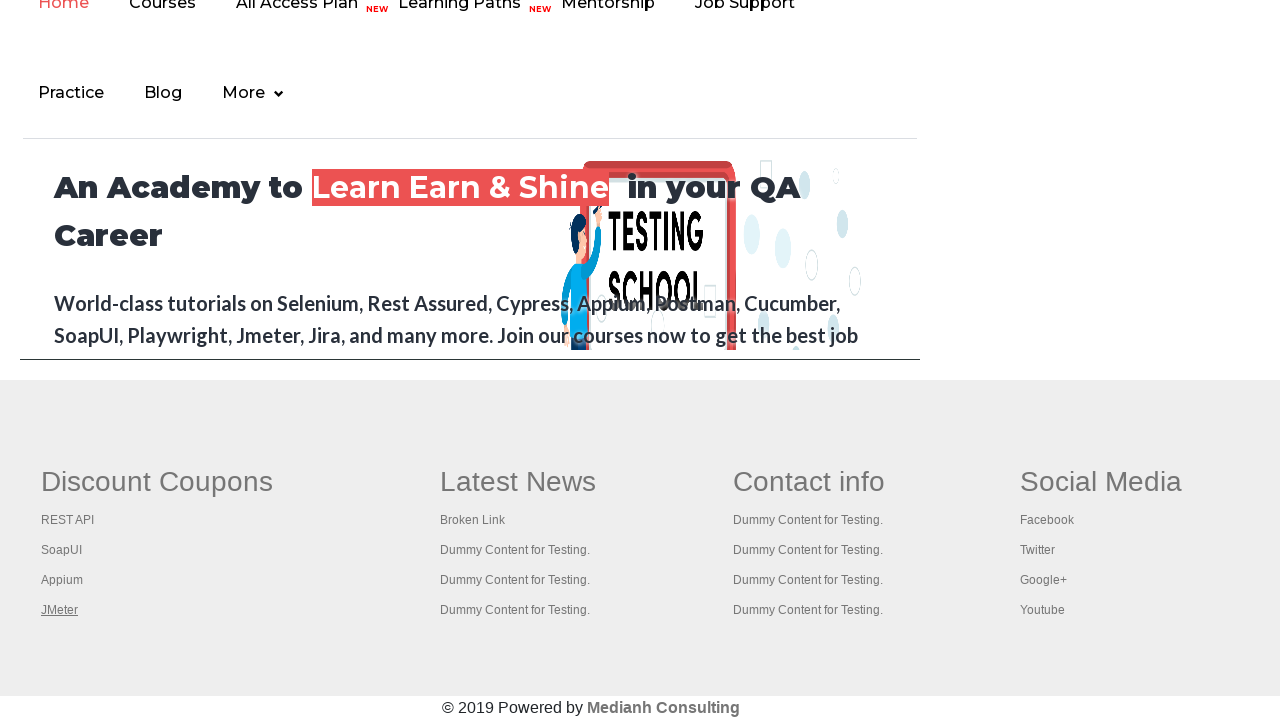

Brought page 0 to front
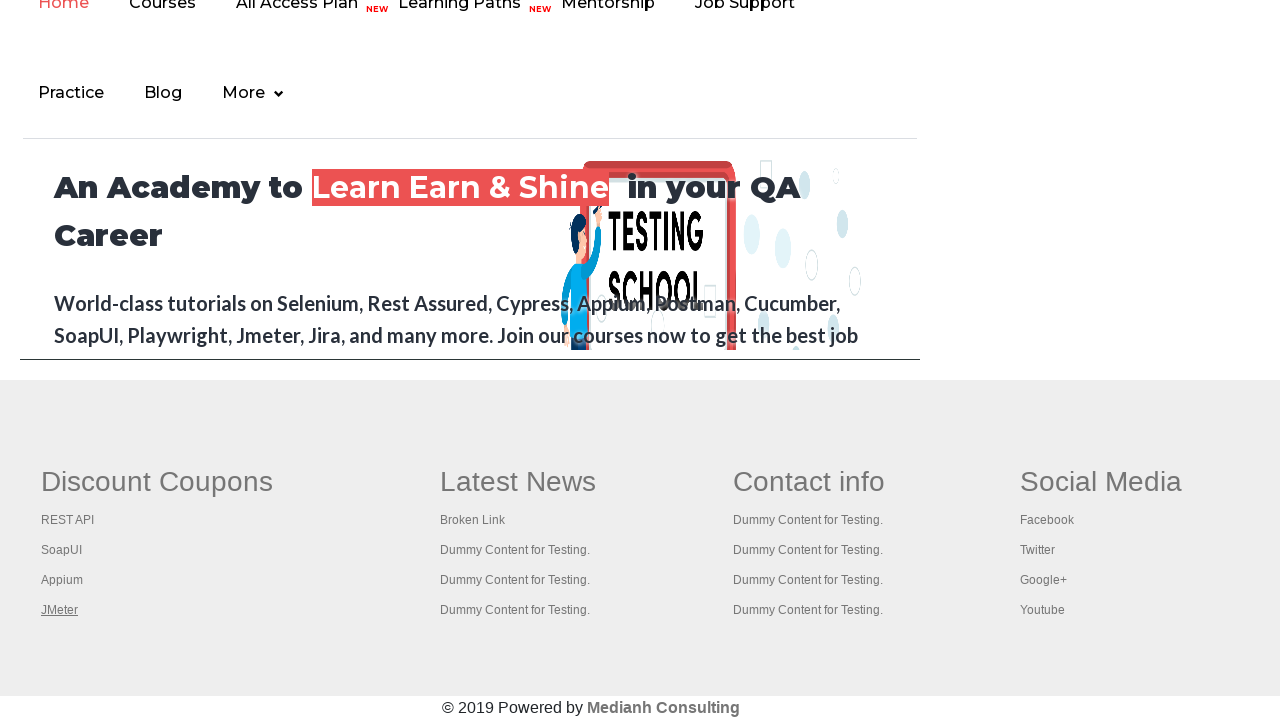

Retrieved title from page 0: 'Practice Page'
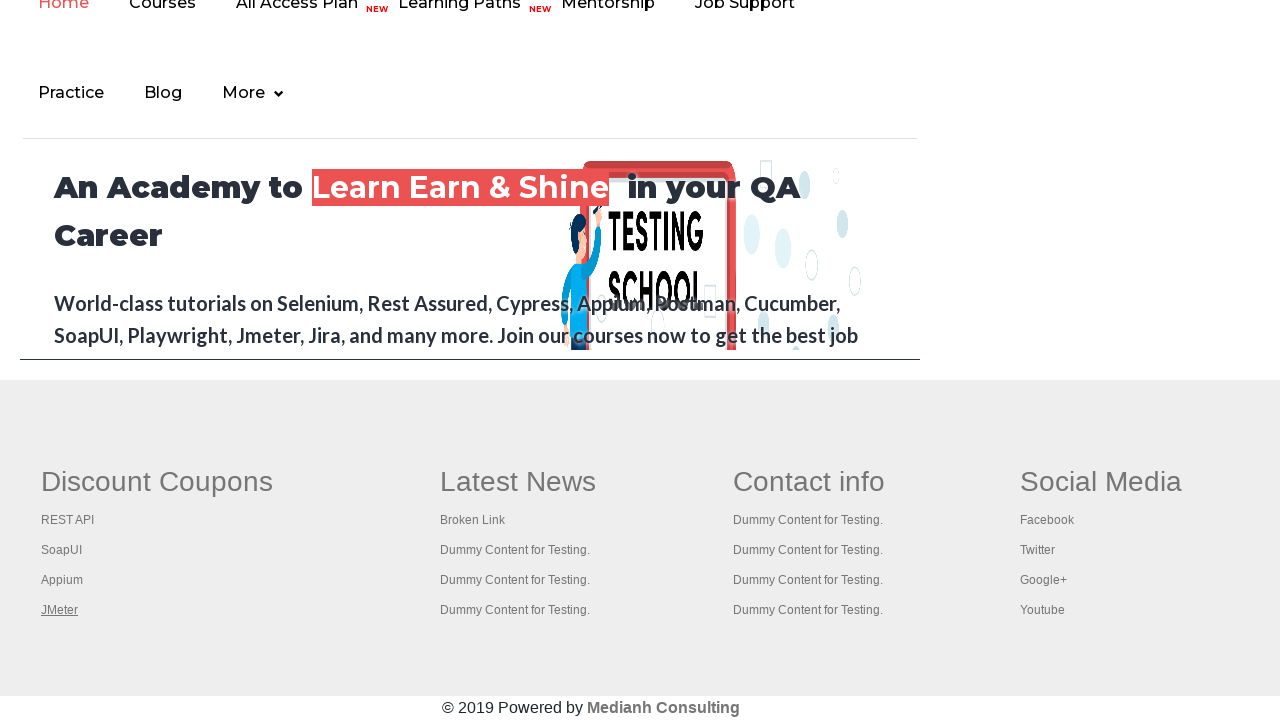

Brought page 1 to front
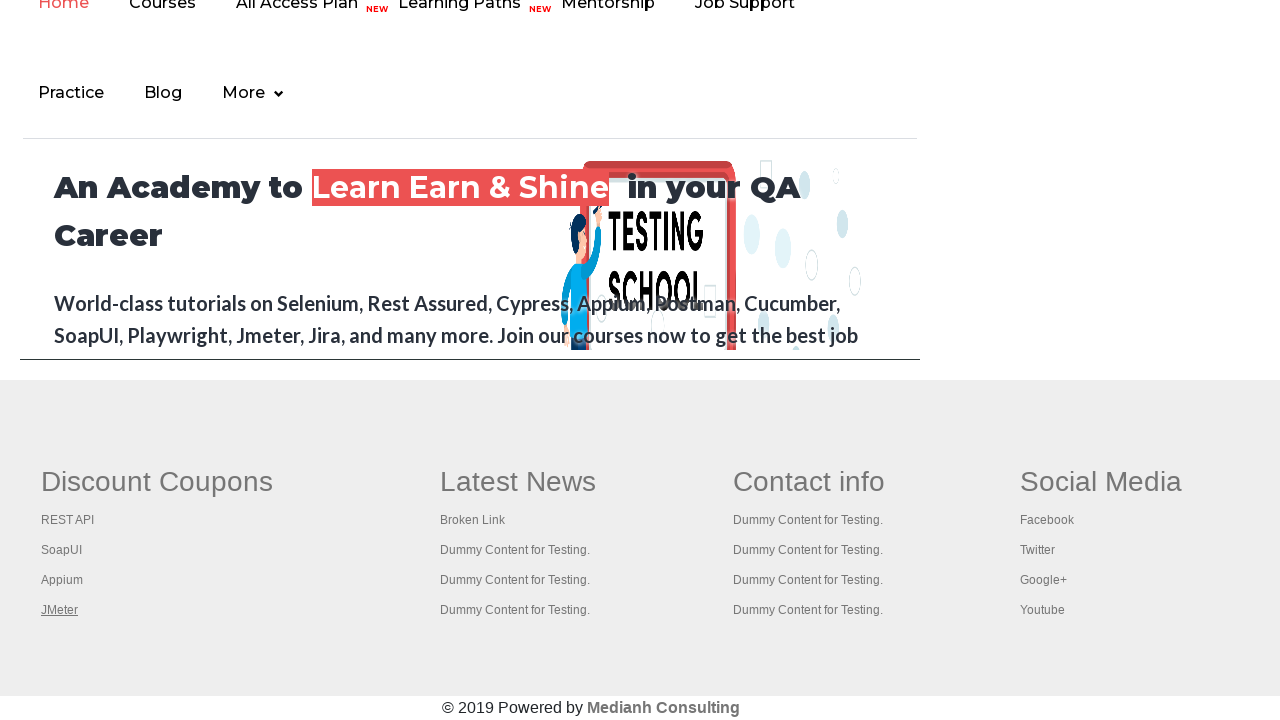

Retrieved title from page 1: 'REST API Tutorial'
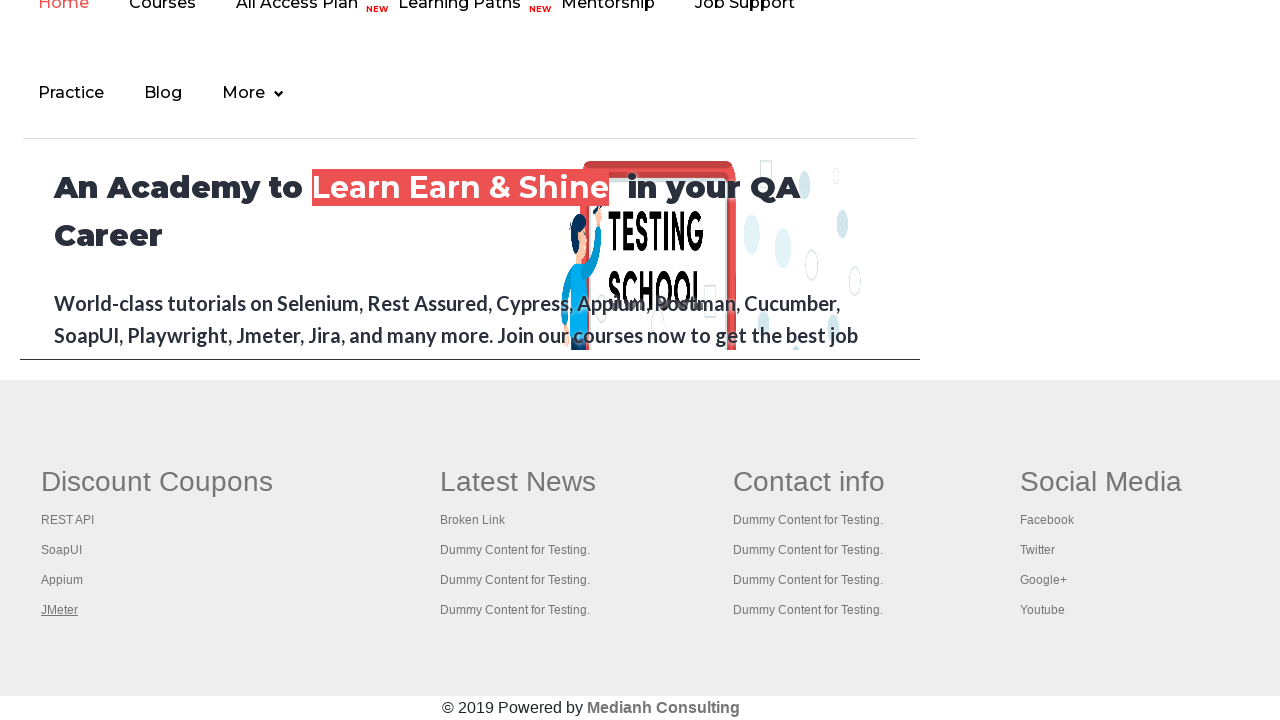

Brought page 2 to front
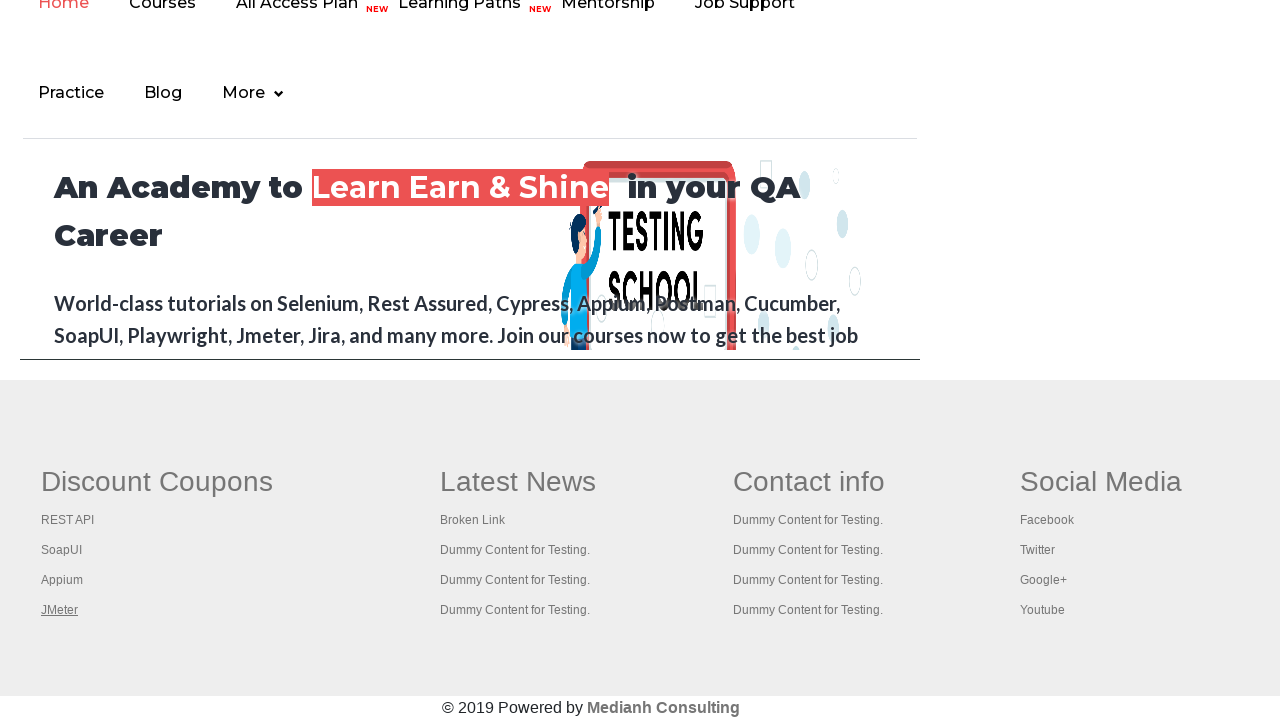

Retrieved title from page 2: 'The World’s Most Popular API Testing Tool | SoapUI'
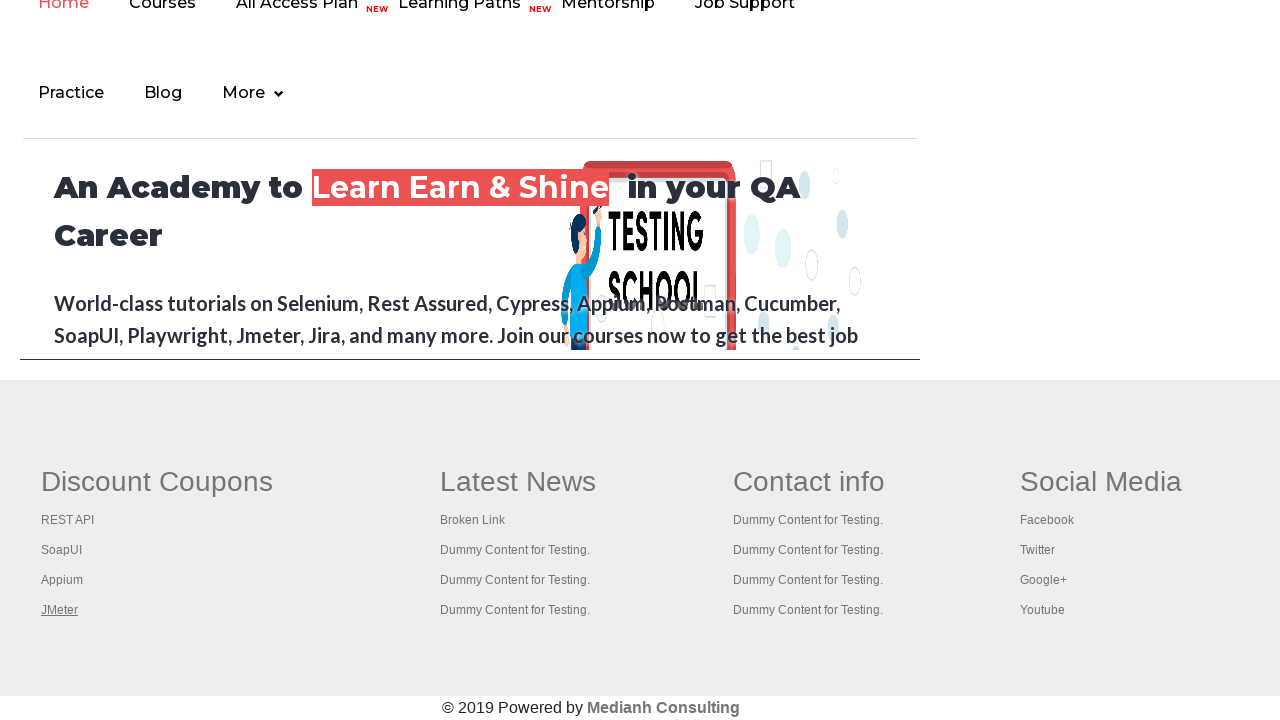

Brought page 3 to front
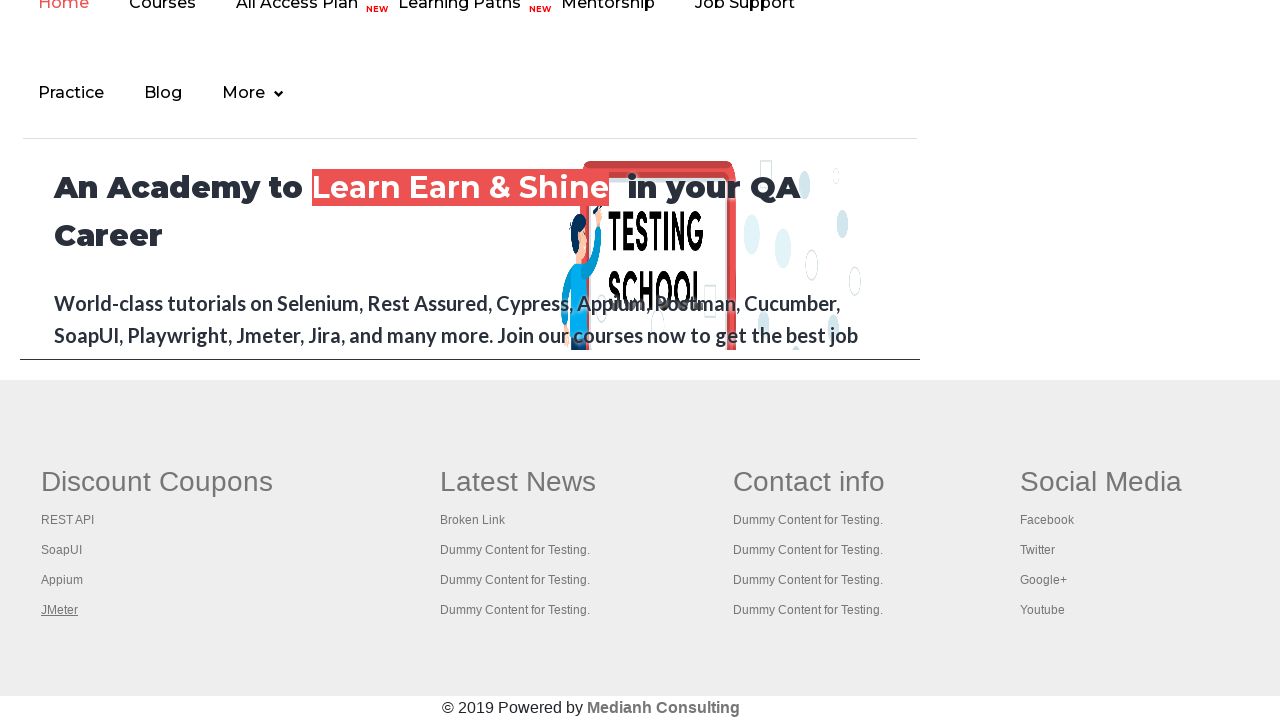

Retrieved title from page 3: 'Appium tutorial for Mobile Apps testing | RahulShetty Academy | Rahul'
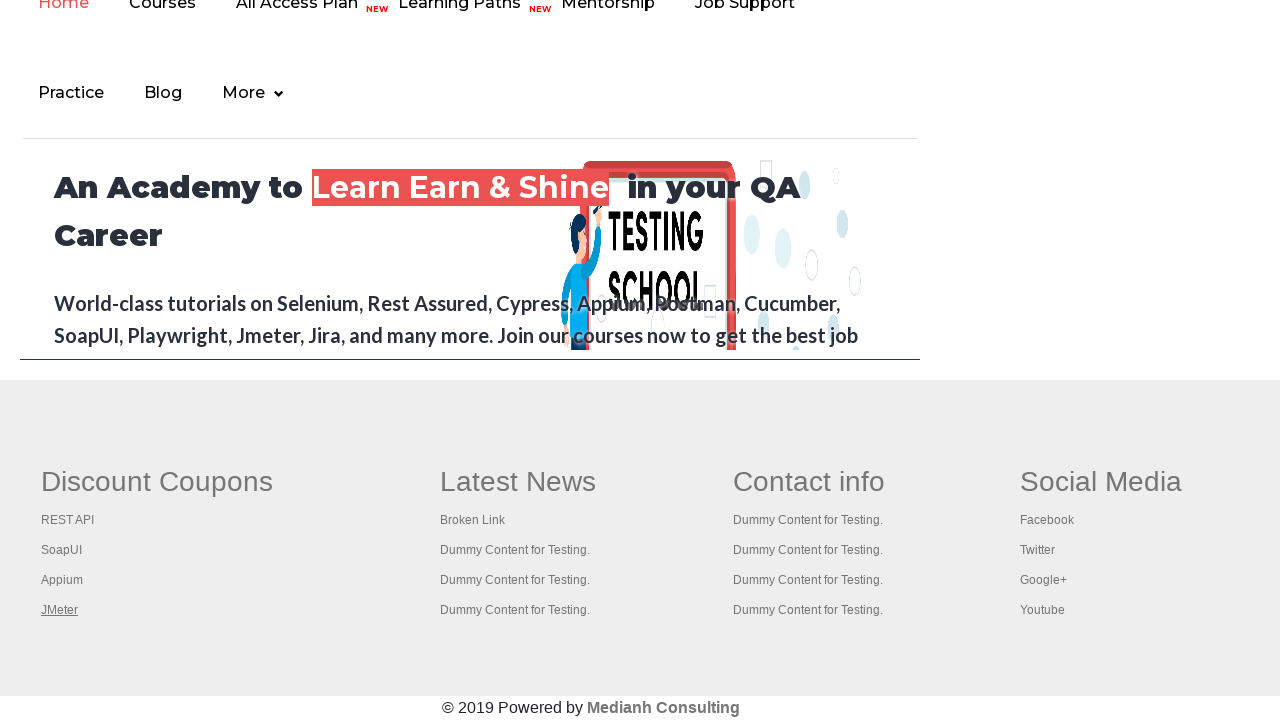

Brought page 4 to front
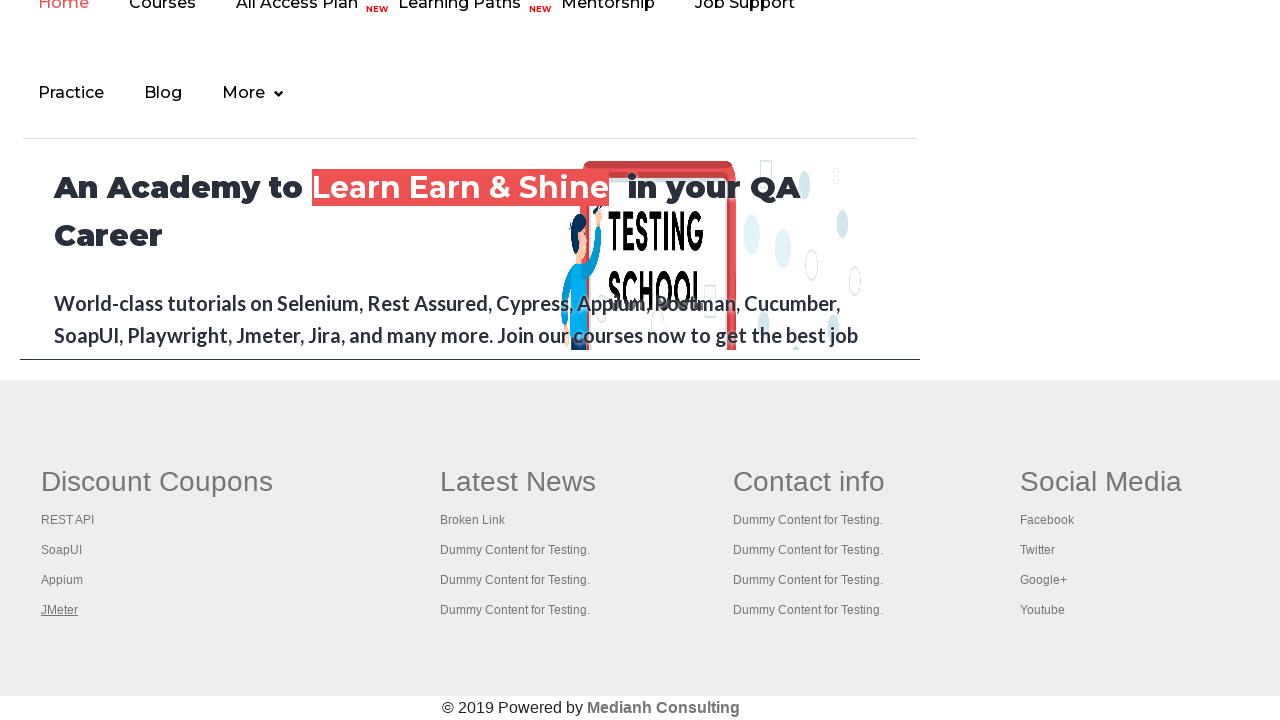

Retrieved title from page 4: 'Apache JMeter - Apache JMeter™'
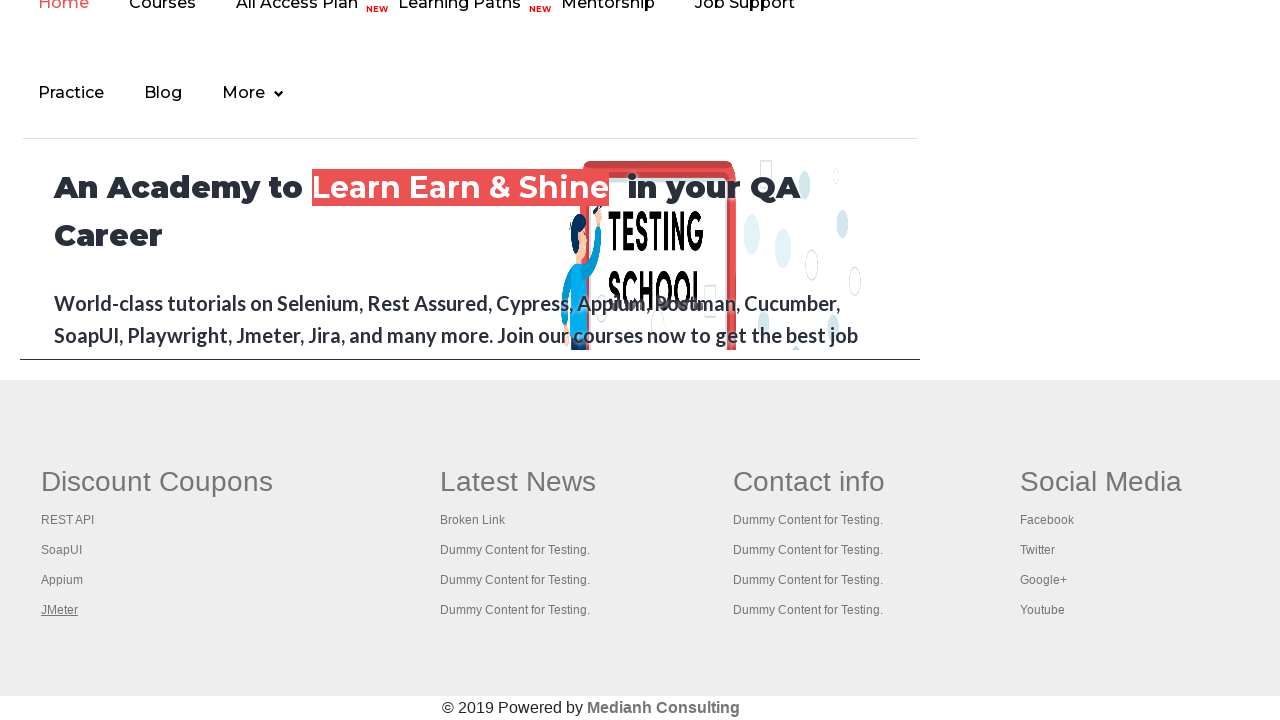

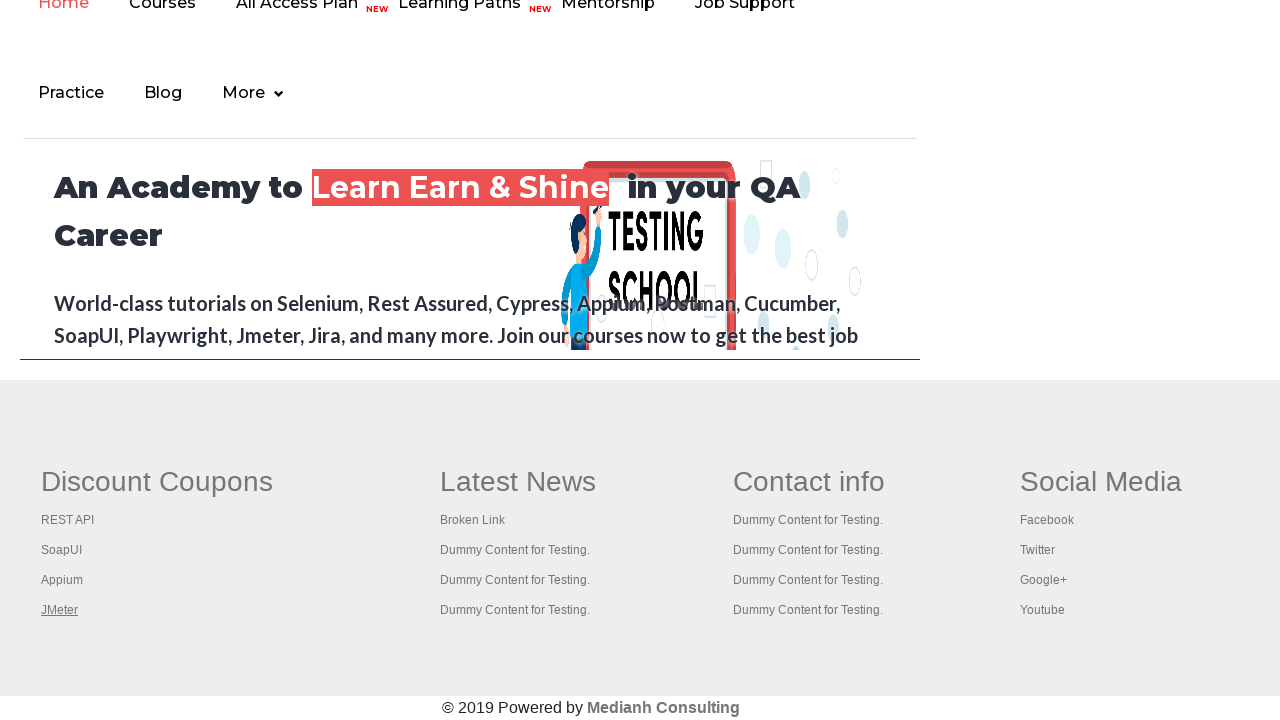